Navigates to Priceline homepage and verifies the page loads by checking the title

Starting URL: https://www.priceline.com/

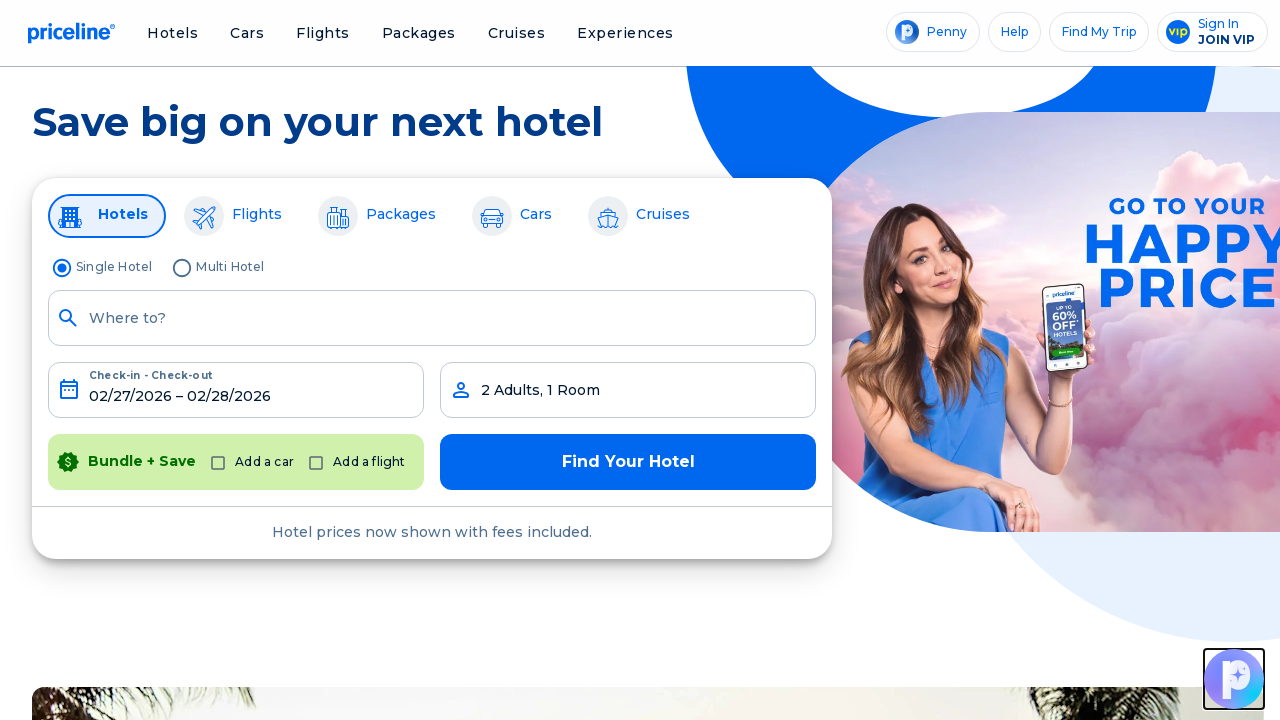

Navigated to Priceline homepage
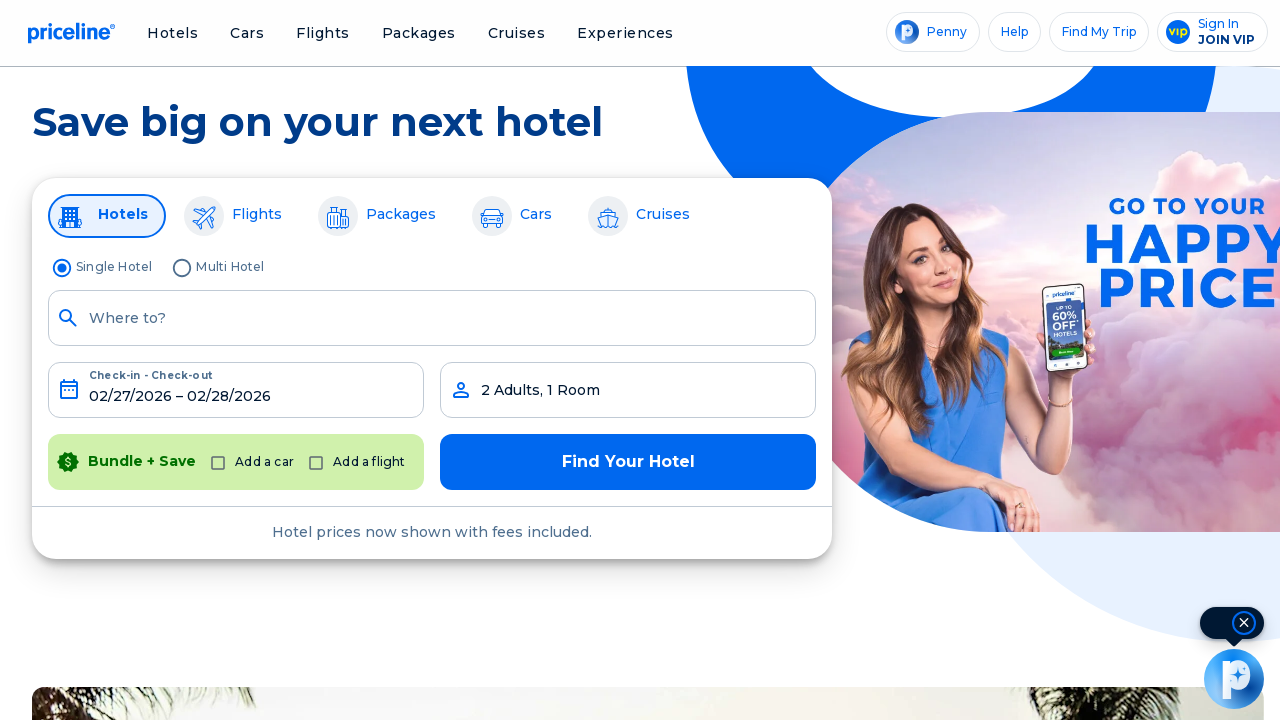

Page fully loaded (domcontentloaded)
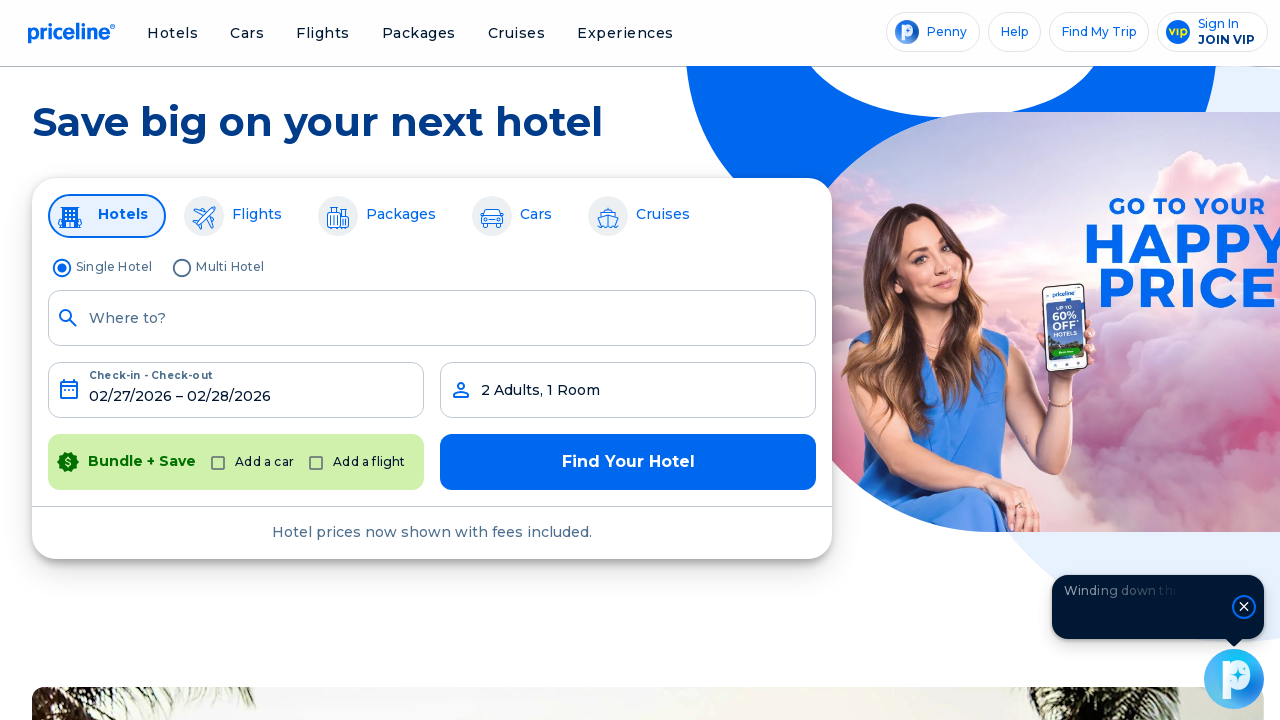

Retrieved page title: Priceline.com - The Best Deals on Hotels, Flights and Rental Cars.
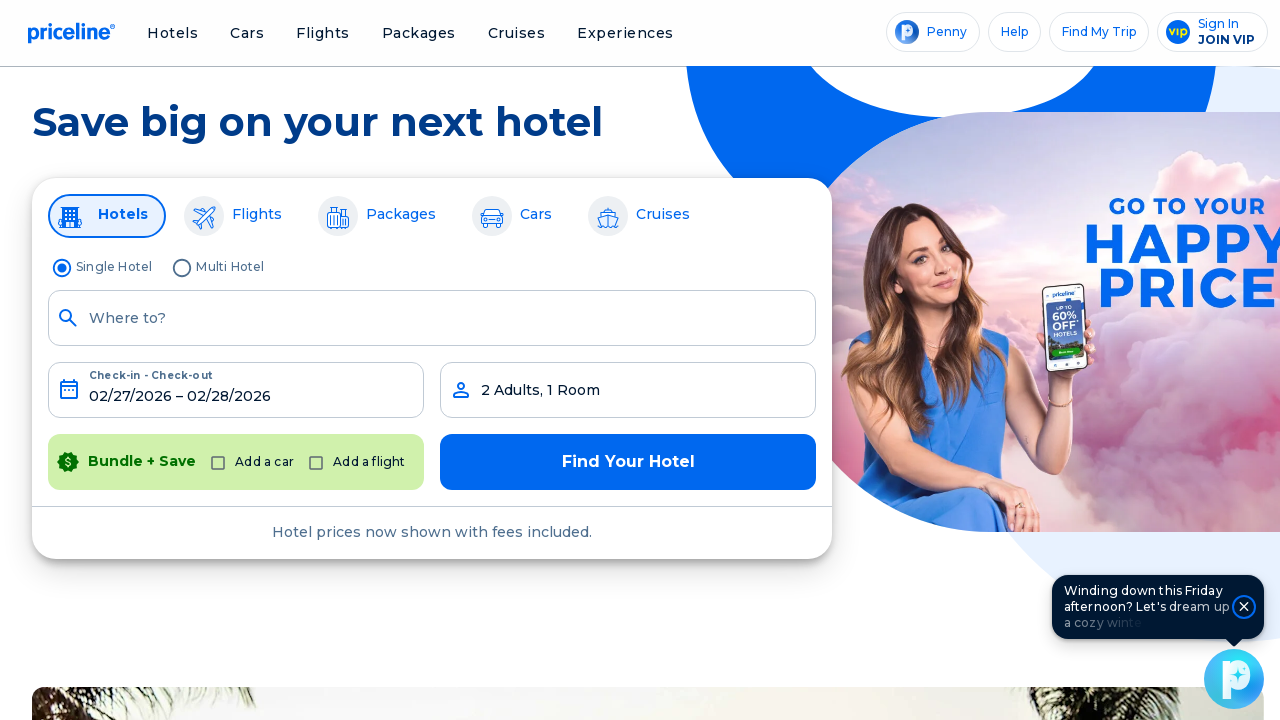

Printed page title to console
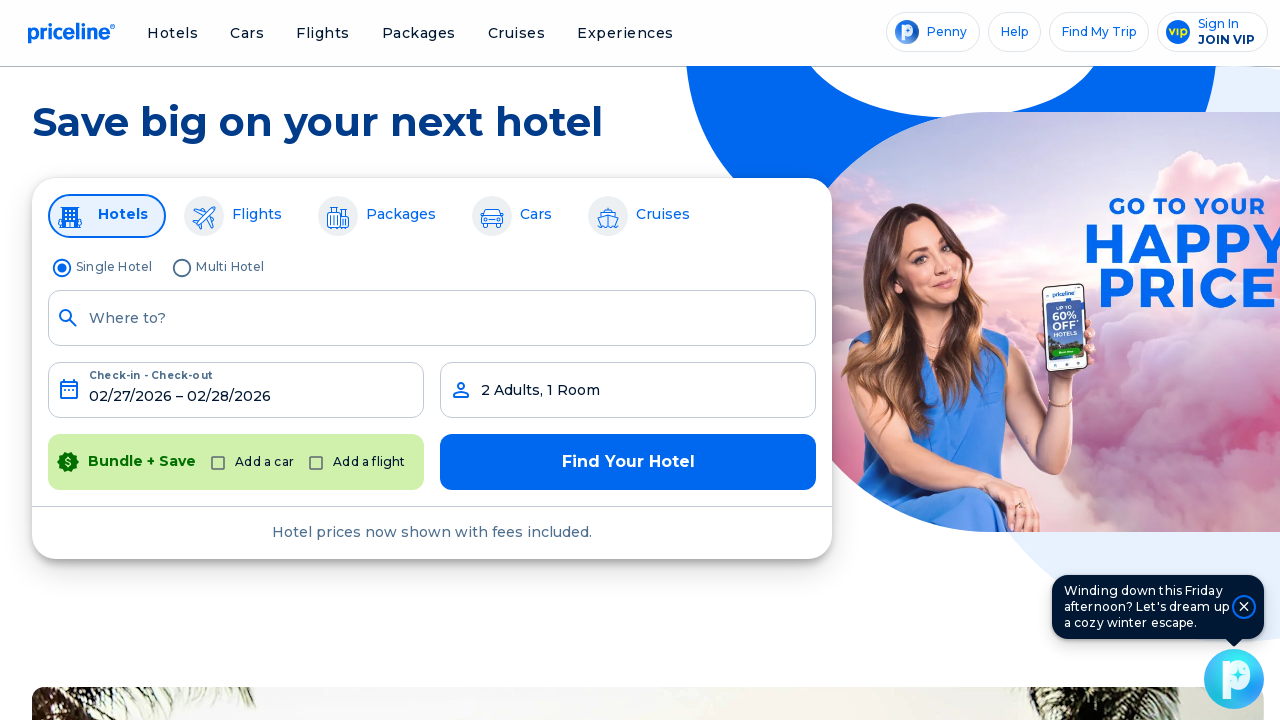

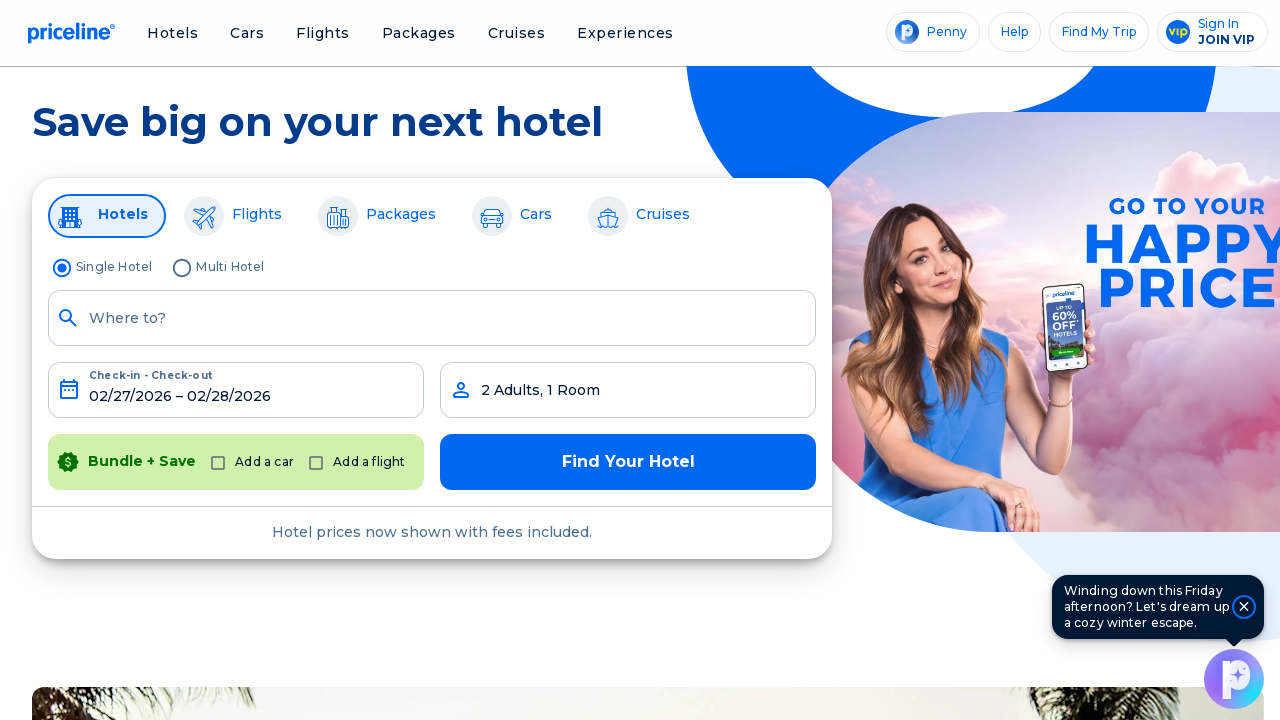